Tests DuckDuckGo search functionality by entering a search query and submitting it via Enter key, then verifying the page title contains the search term

Starting URL: https://www.duckduckgo.com

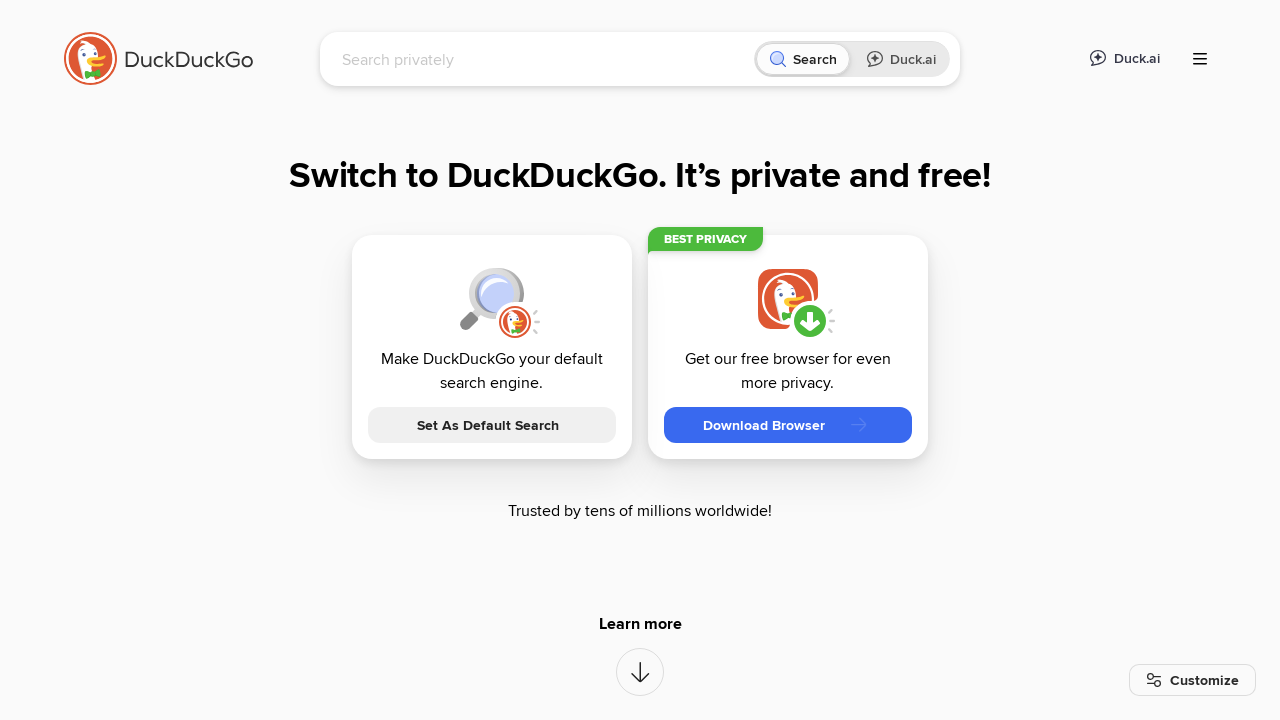

Clicked on the search input field at (544, 59) on [name='q']
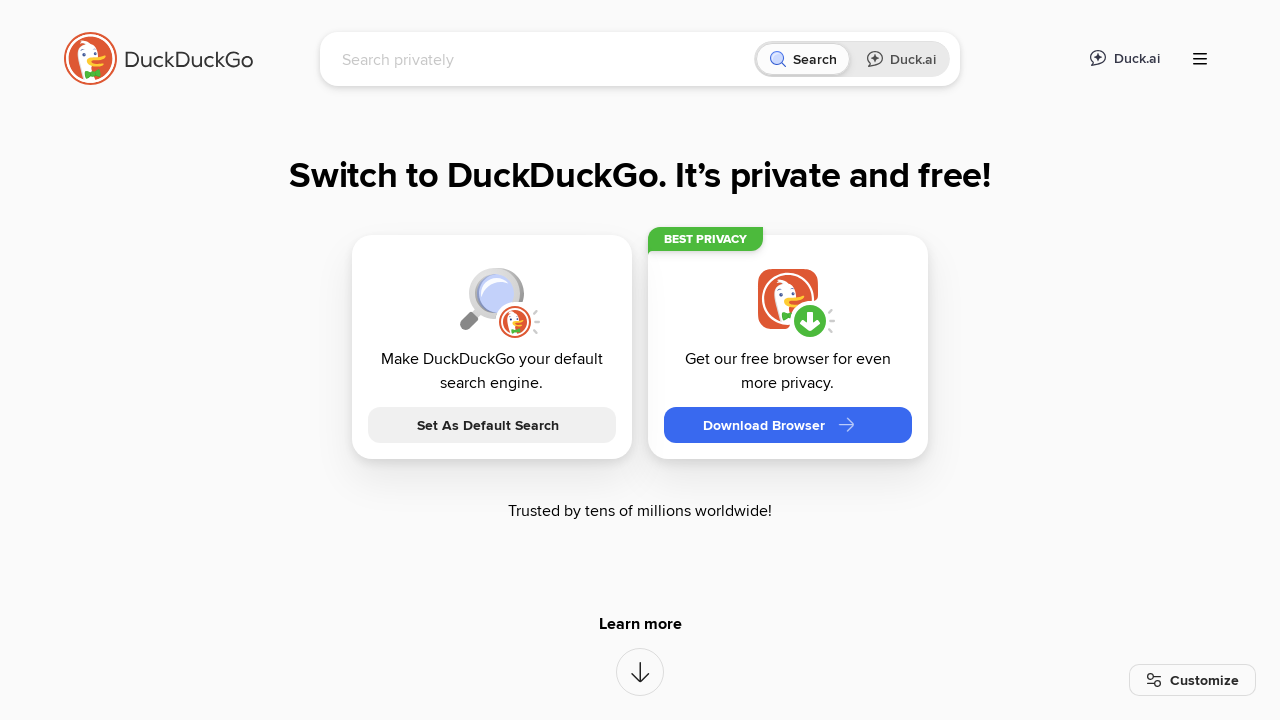

Filled search field with 'BrowserStack Selenium' on [name='q']
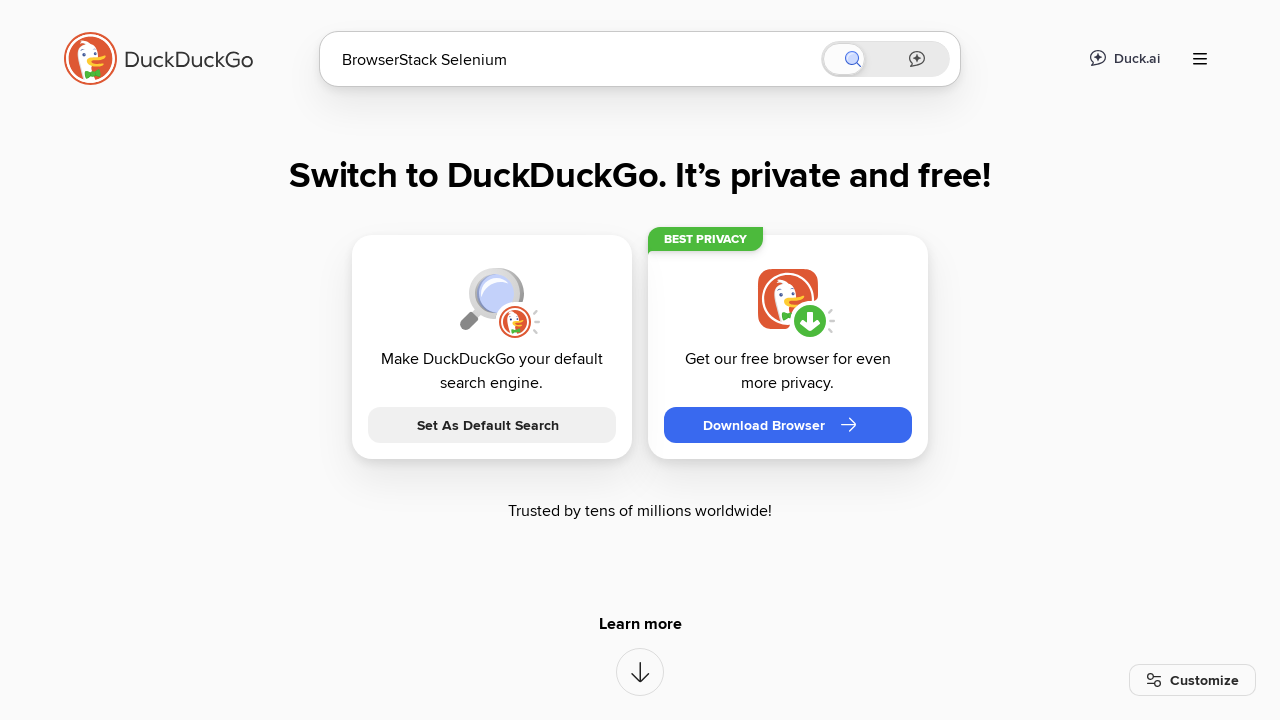

Pressed Enter to submit the search query on [name='q']
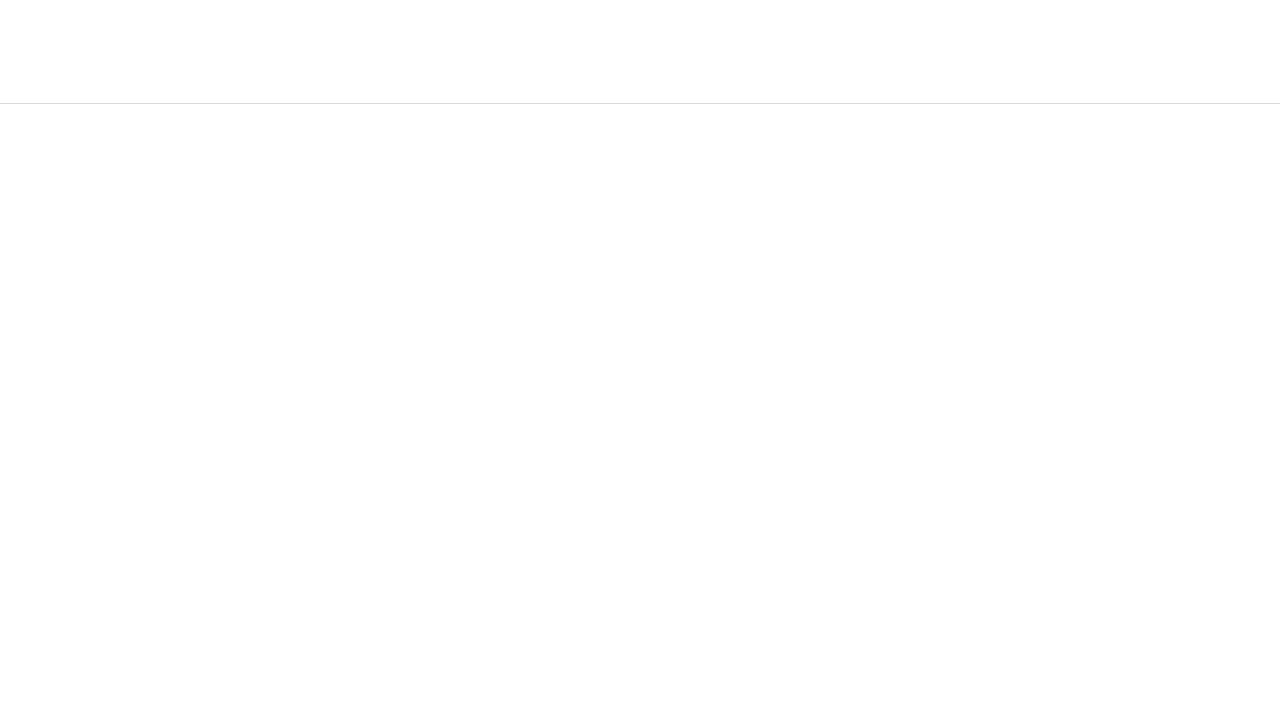

Results page loaded and DOM content is ready
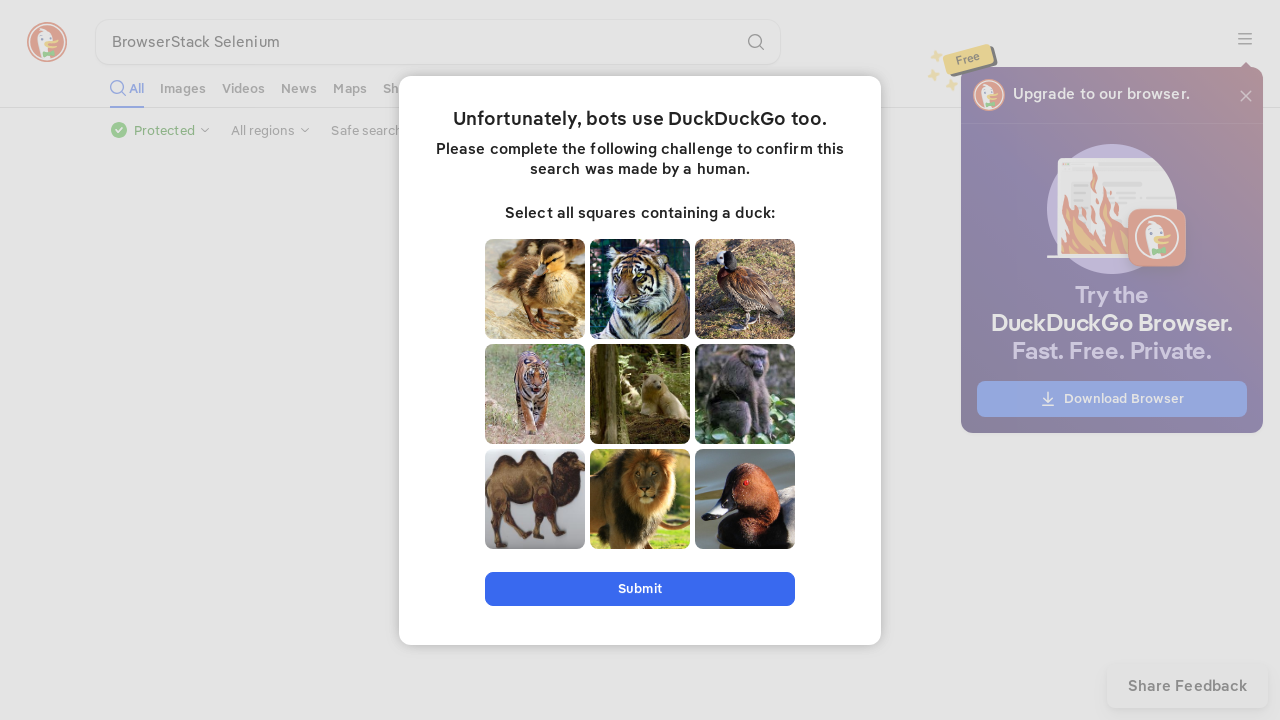

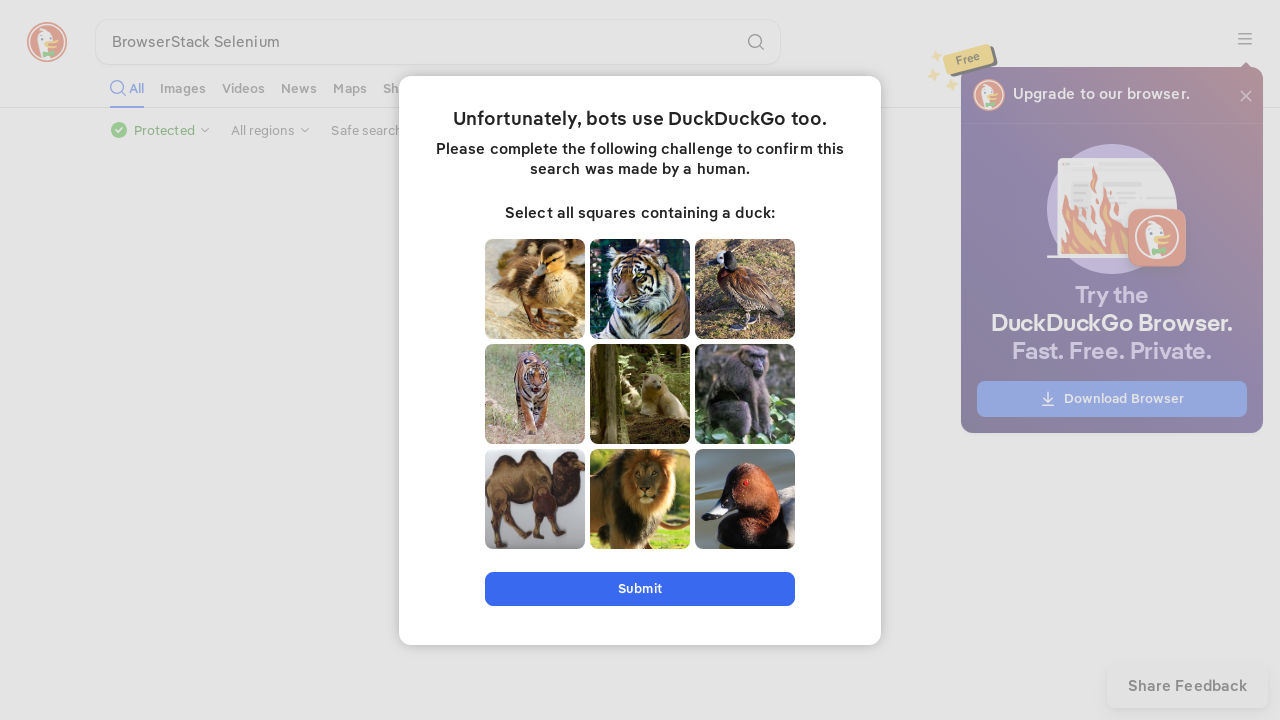